Tests image loading by waiting for all images to load and verifying the third image has the correct alt attribute

Starting URL: https://bonigarcia.dev/selenium-webdriver-java/loading-images.html

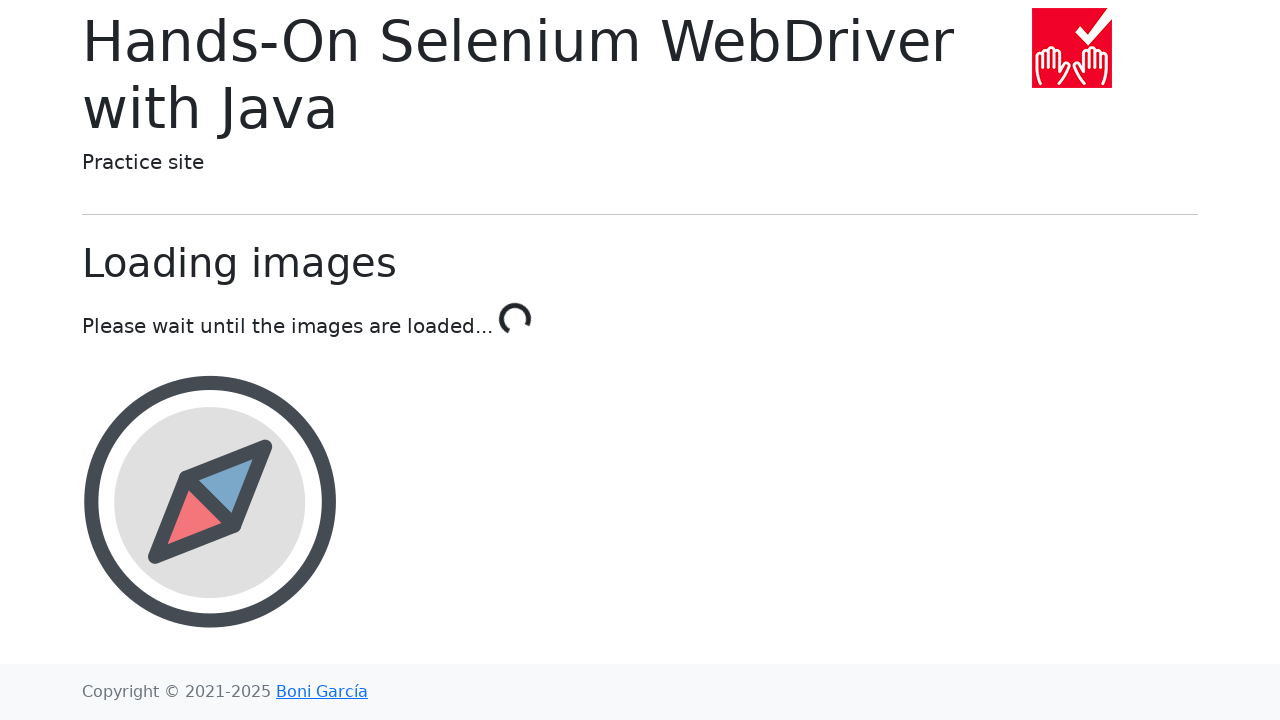

Waited for loading indicator to show 'Done!'
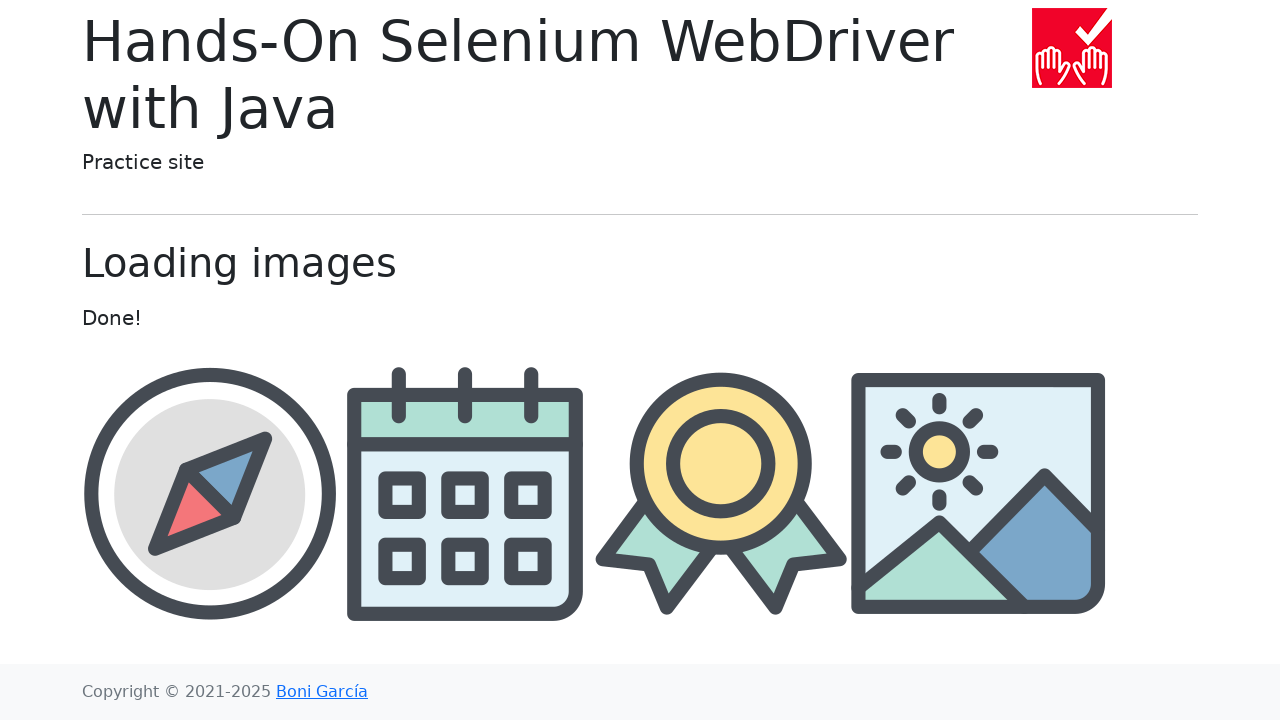

Waited for third image to be present in container
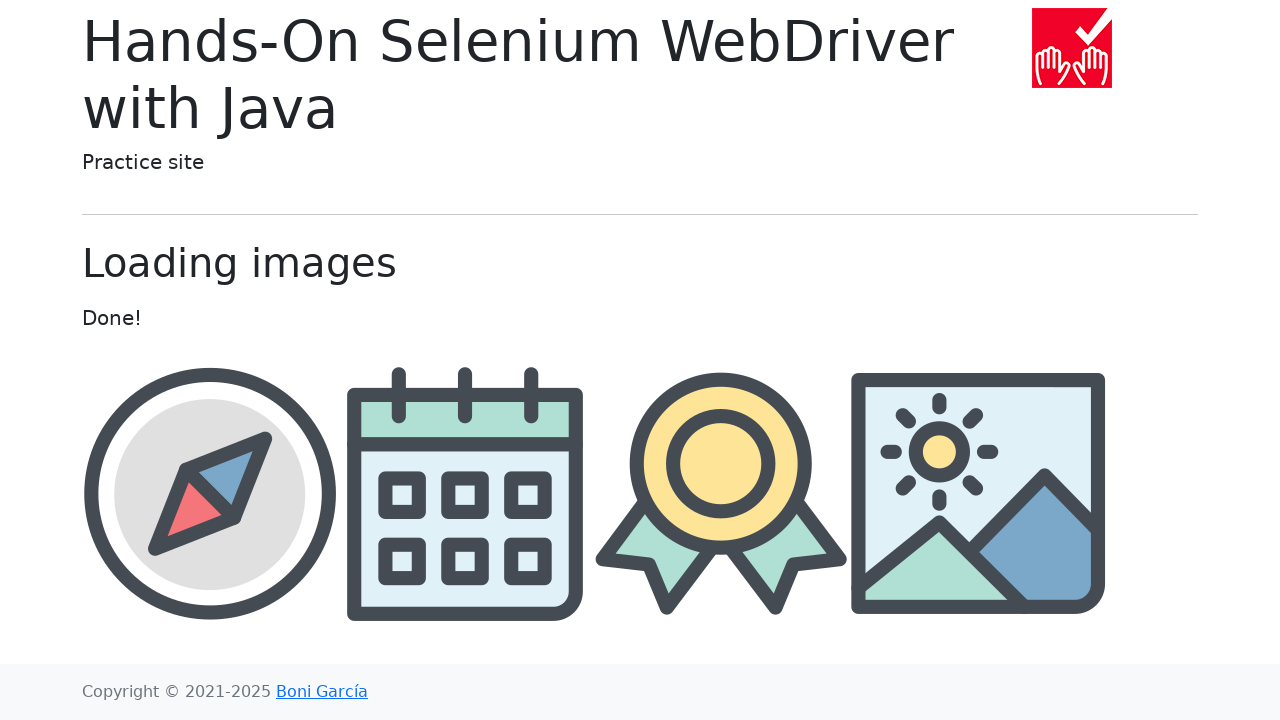

Located the third image element
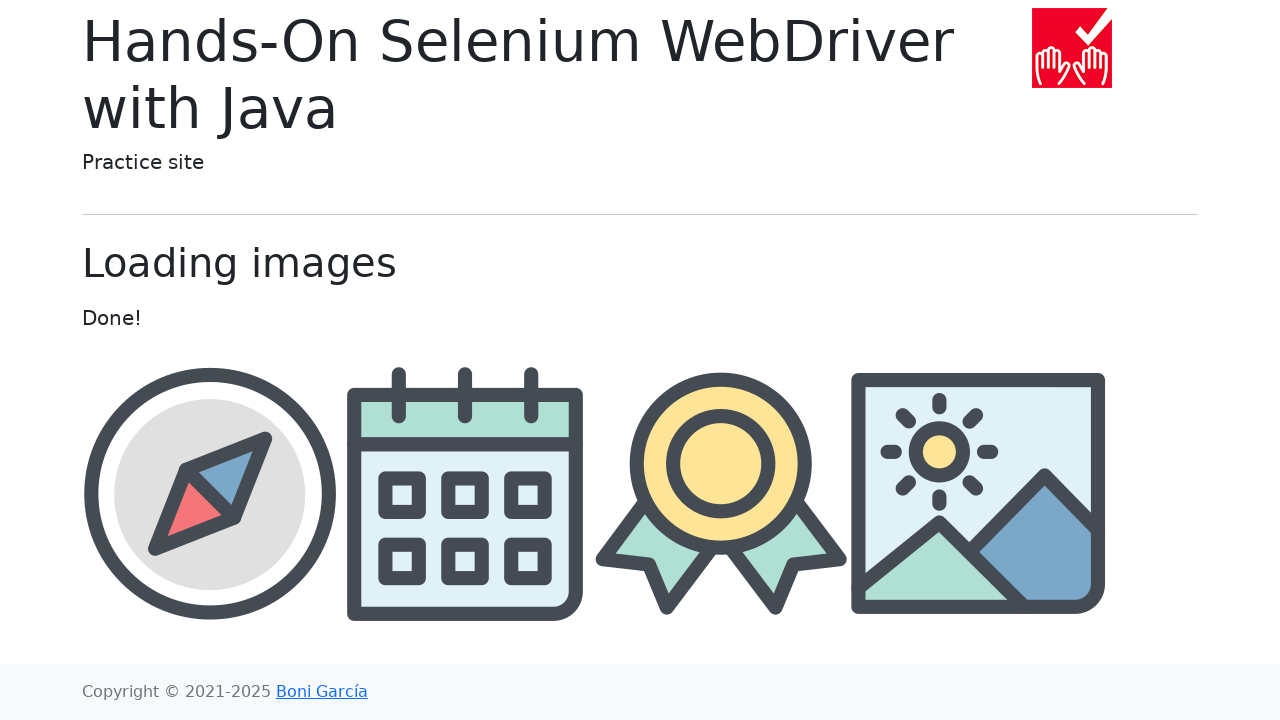

Retrieved alt attribute value: 'award'
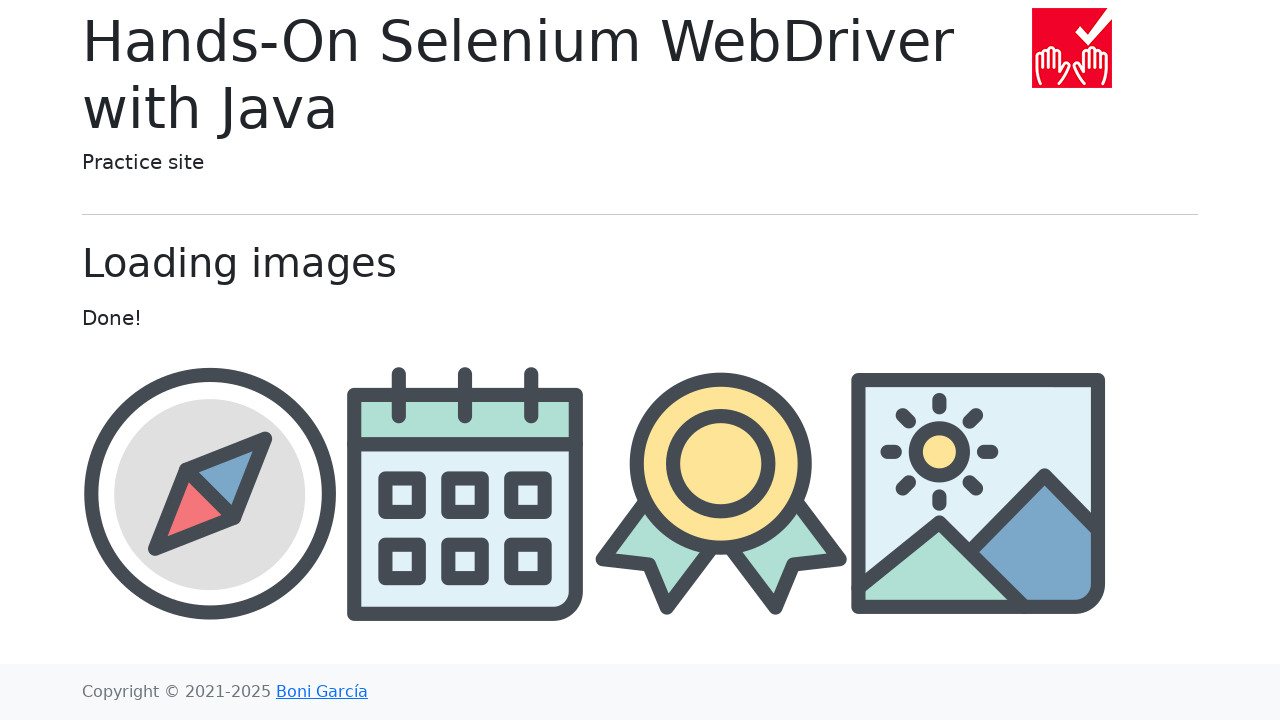

Verified third image alt attribute is 'award'
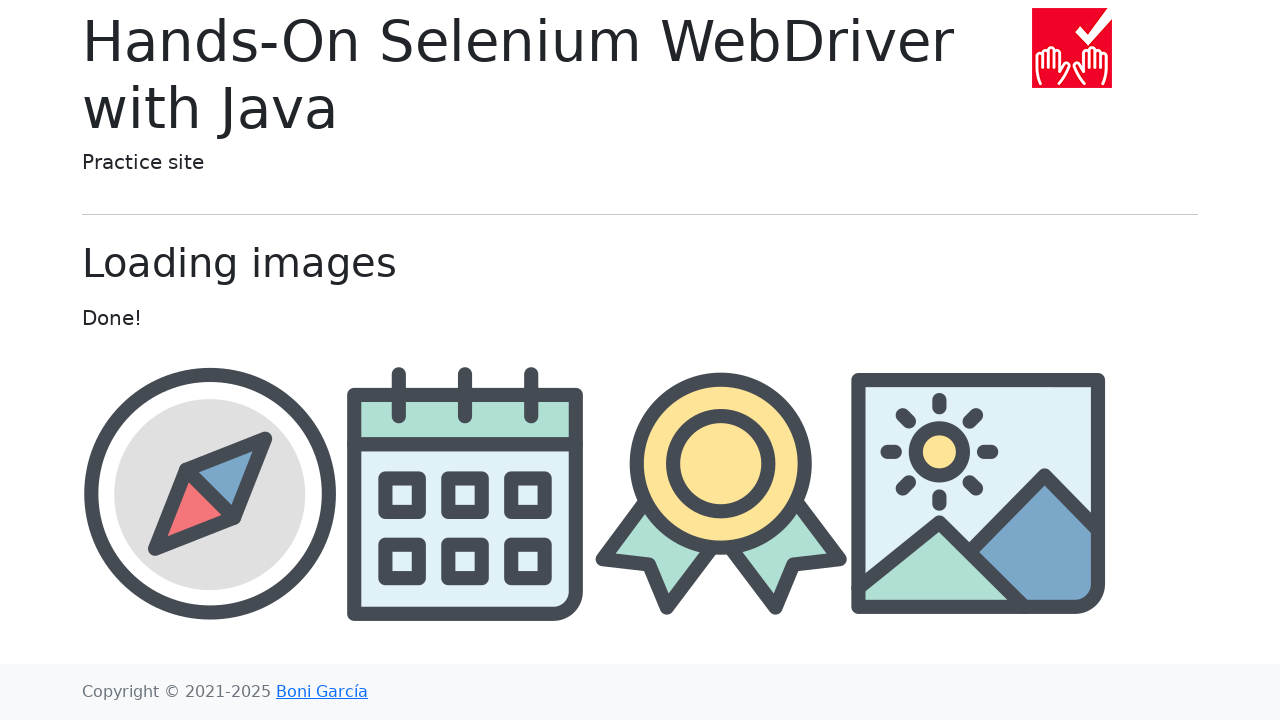

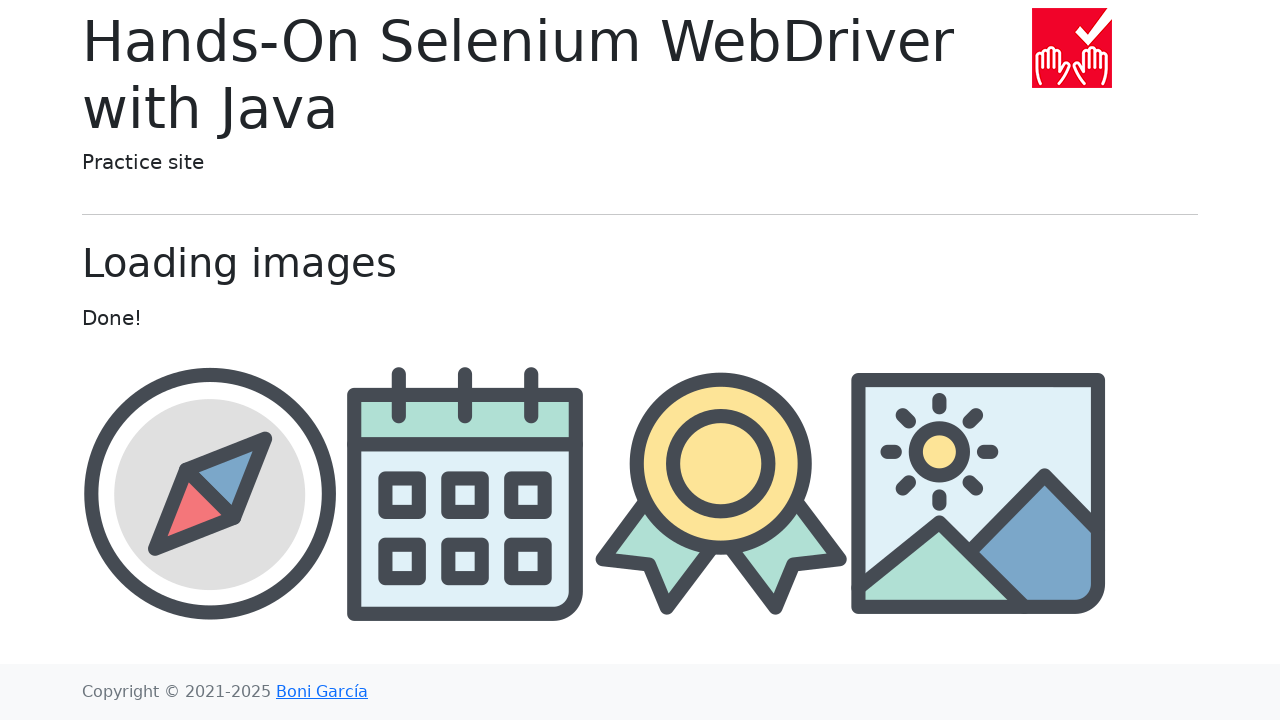